Tests the add/remove elements functionality by clicking Add Element button, verifying Delete button appears, then clicking Delete to remove it

Starting URL: https://the-internet.herokuapp.com/add_remove_elements/

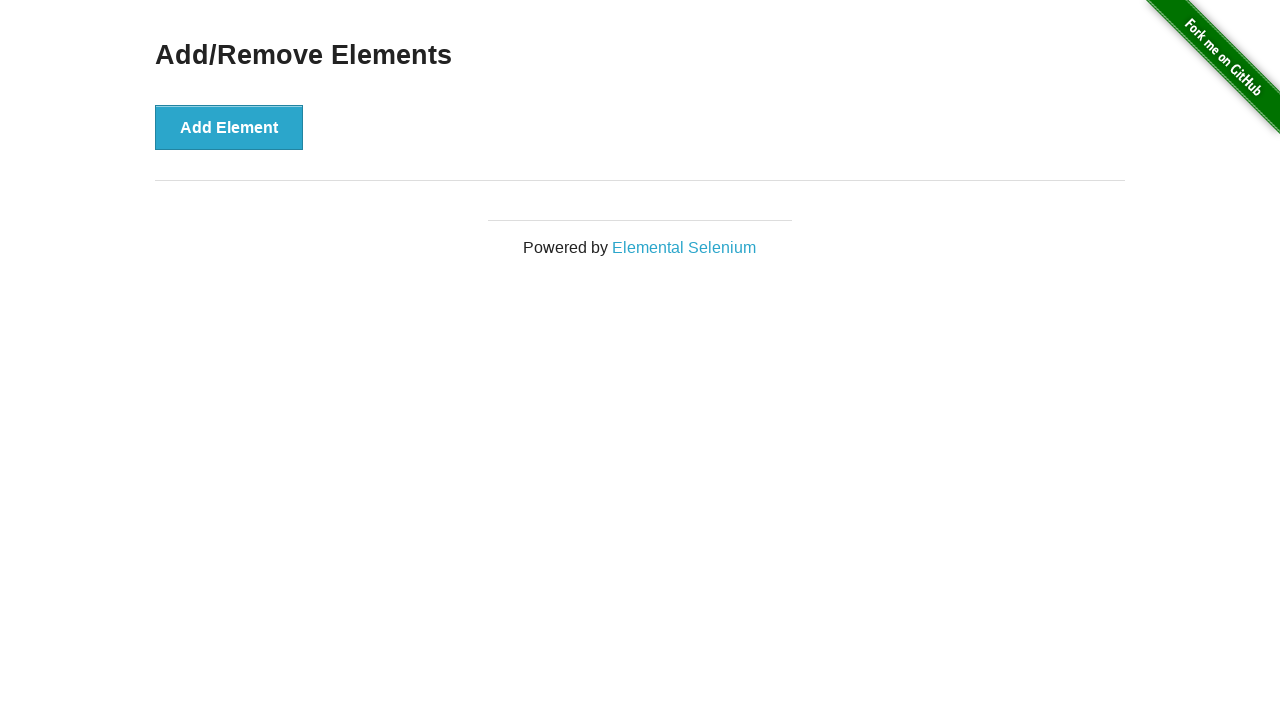

Clicked Add Element button at (229, 127) on xpath=//button[text()='Add Element']
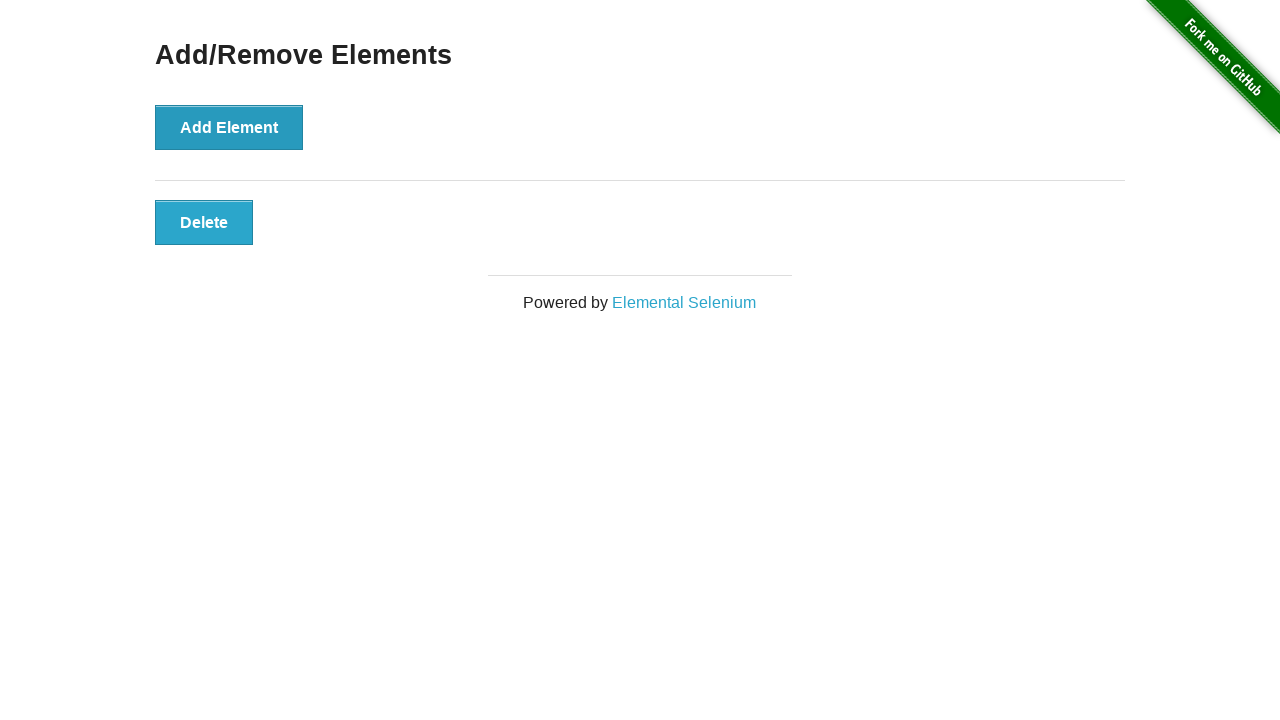

Delete button appeared on page
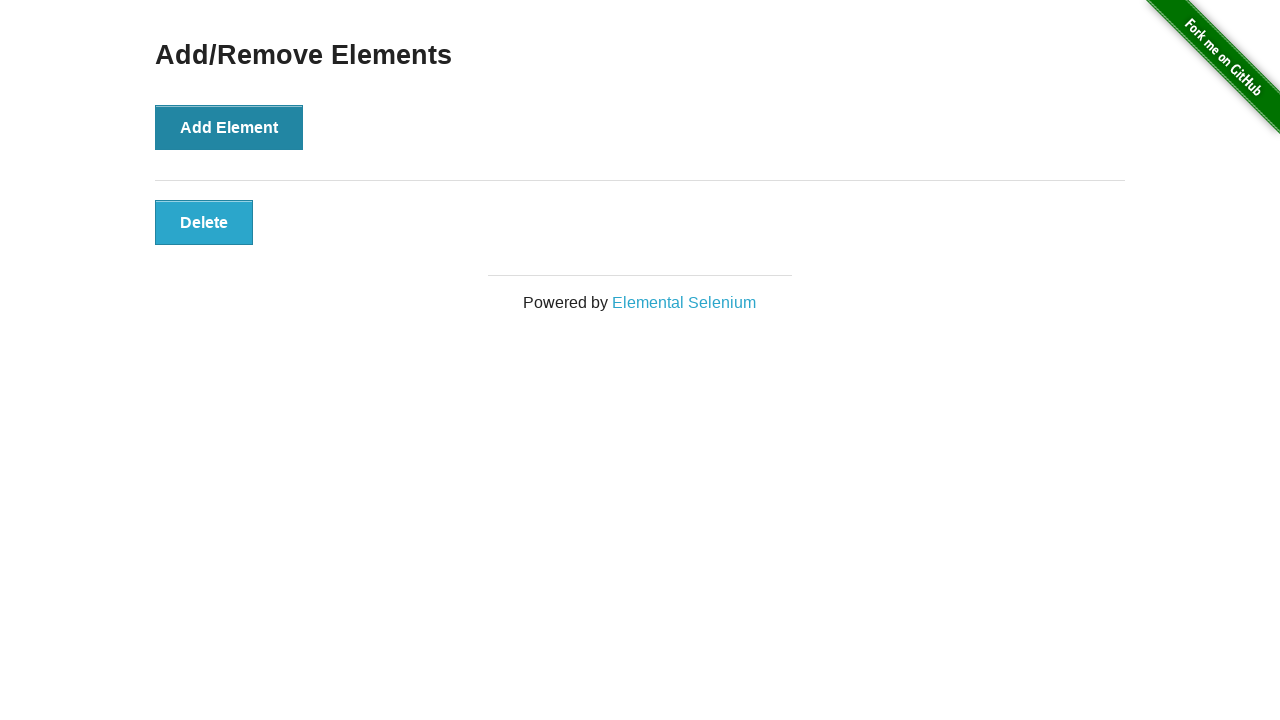

Clicked Delete button to remove the element at (204, 222) on xpath=//button[contains(text(),'Del')]
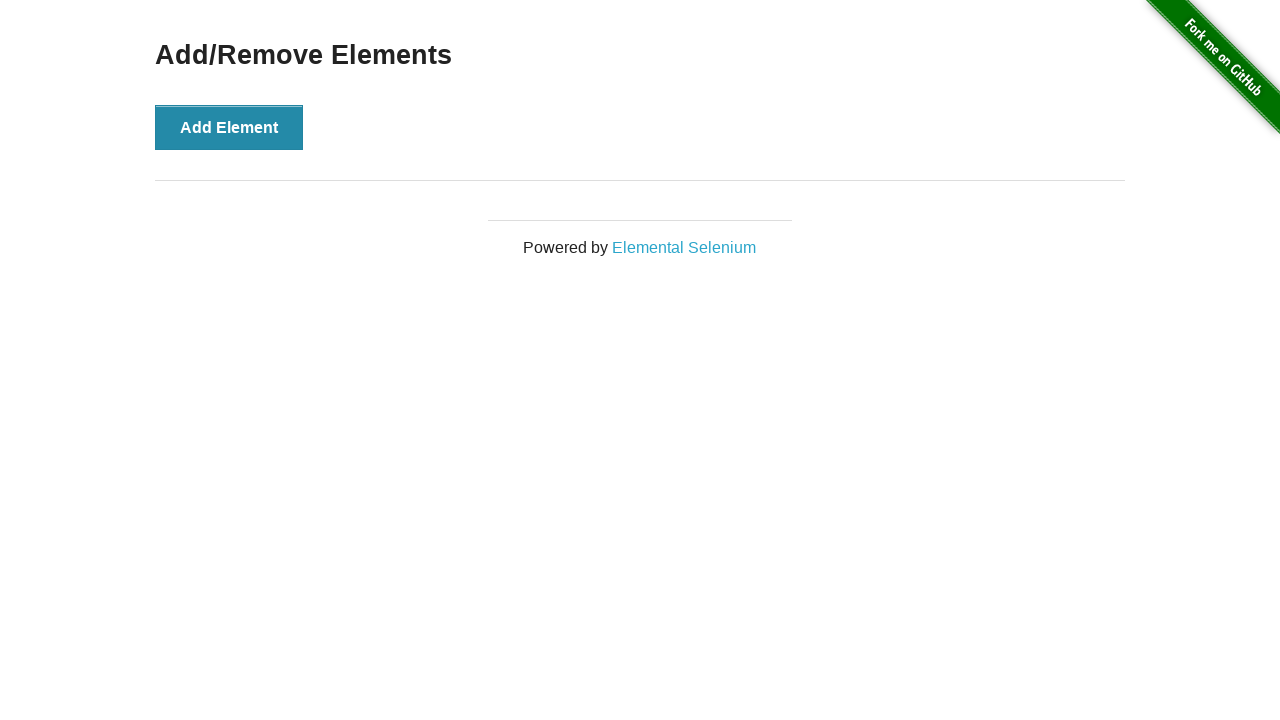

Add/Remove Elements heading is still visible after deletion
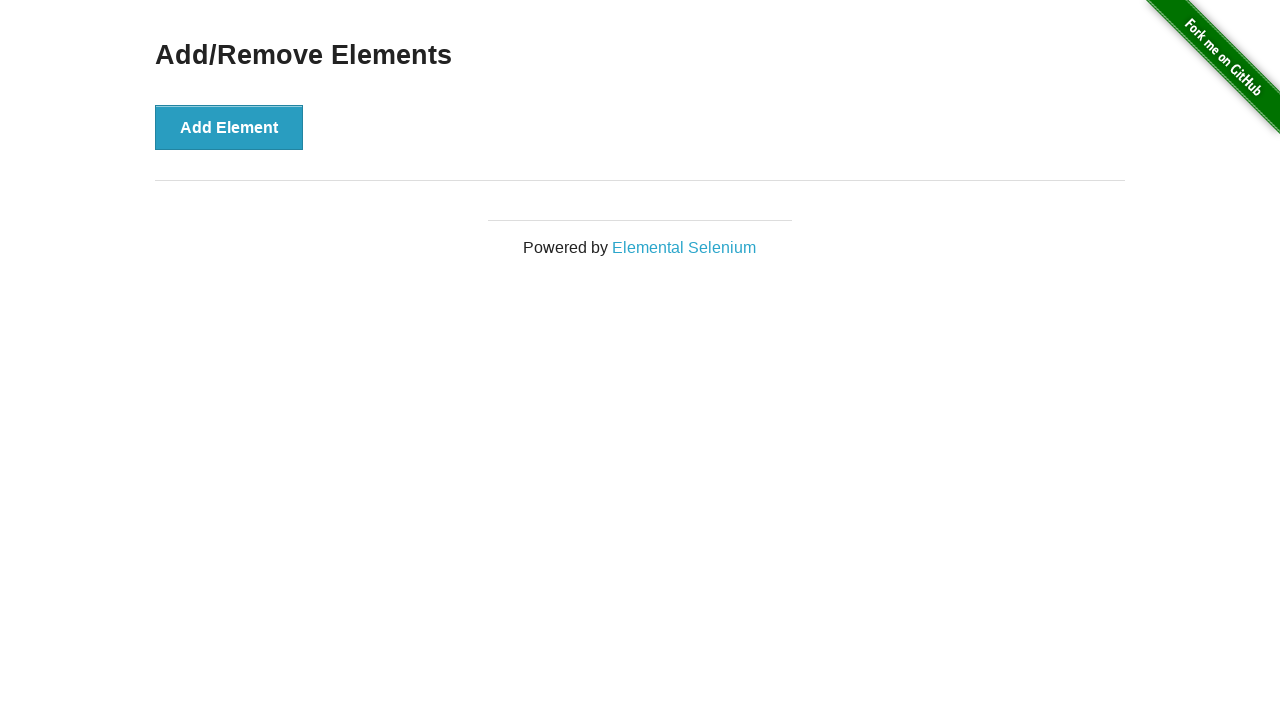

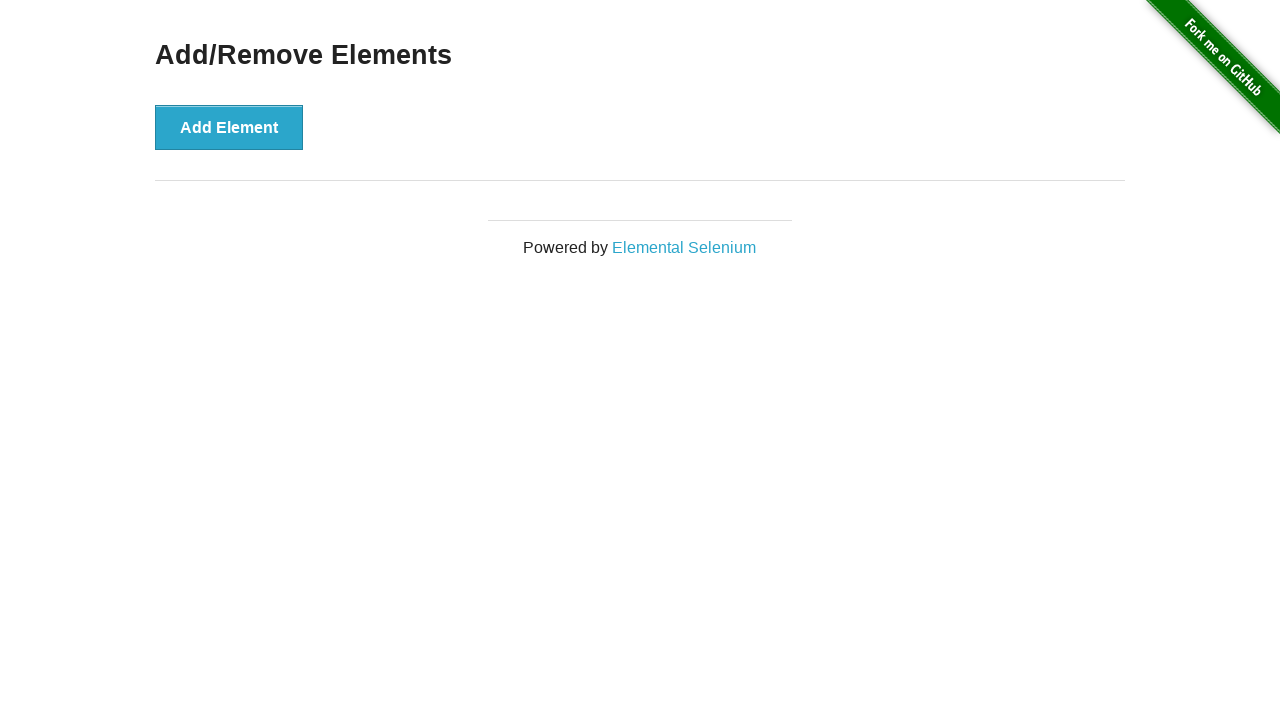